Tests element visibility (isDisplayed) on a basic form page by verifying email textbox, age radio button, education textarea are displayed, then fills in values and clicks the radio button.

Starting URL: https://automationfc.github.io/basic-form/index.html

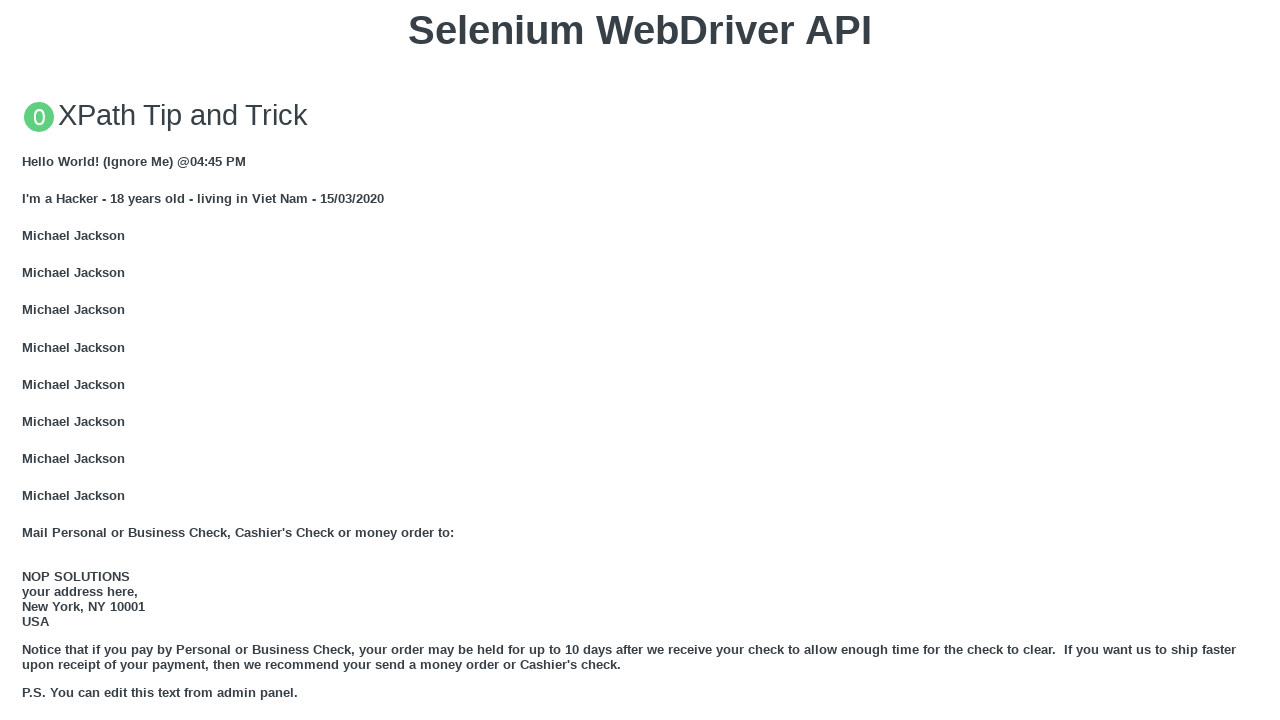

Waited for email input field to load
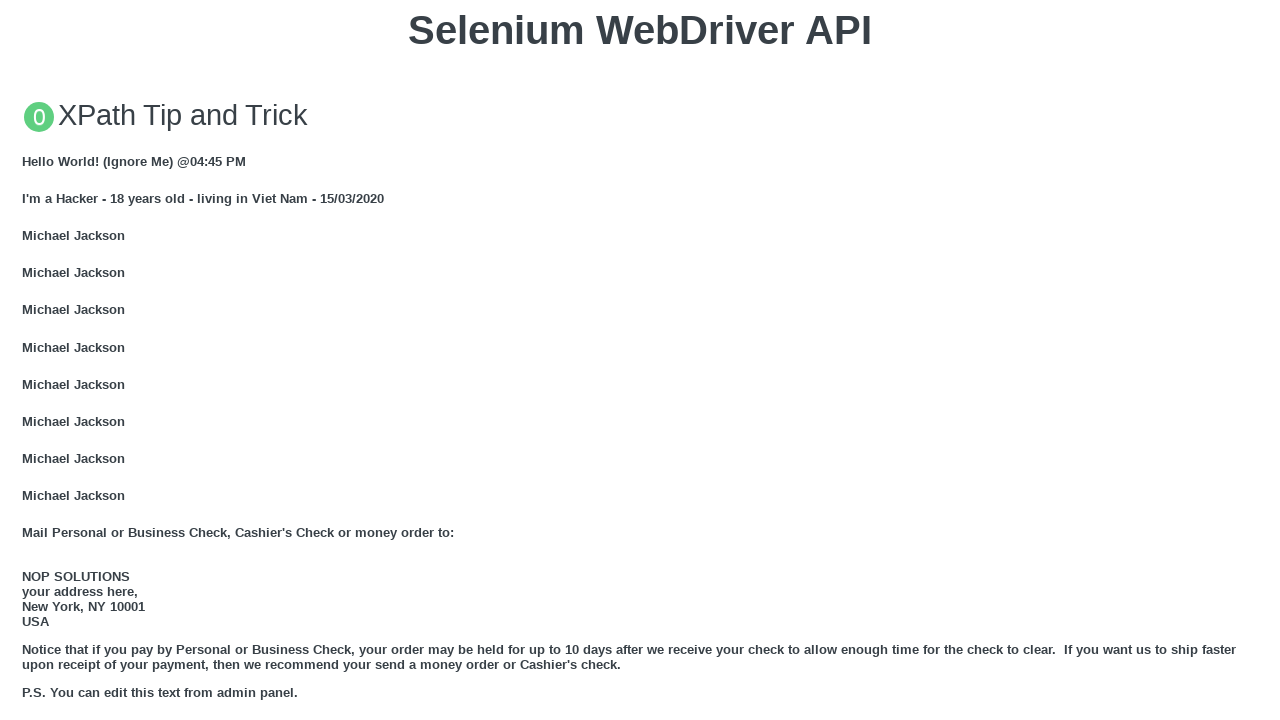

Located email input field
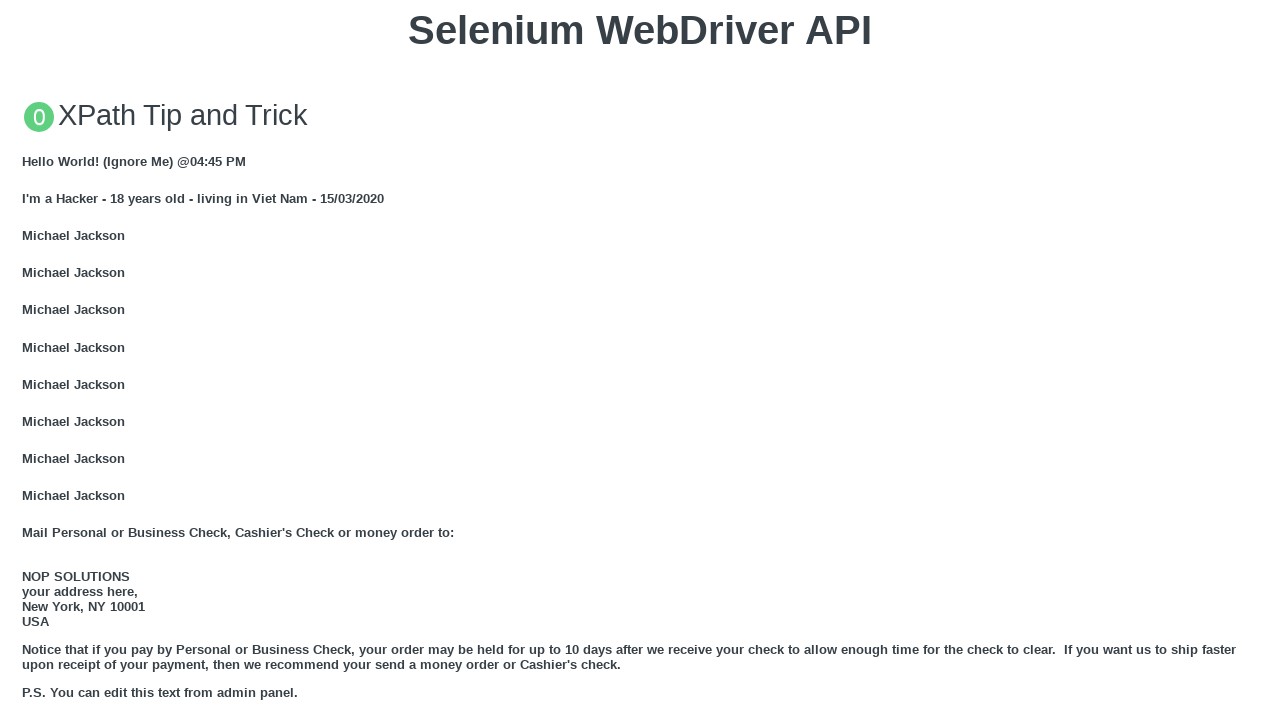

Email textbox is displayed
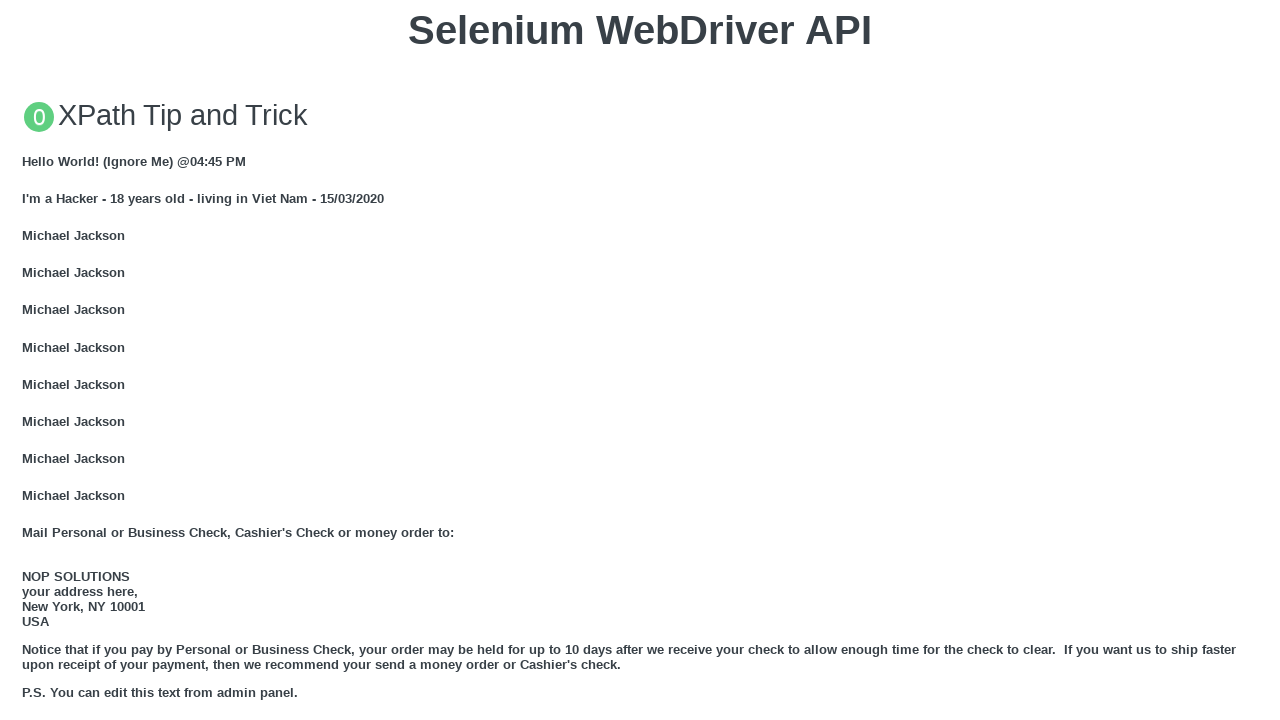

Filled email field with 'automationtesting@email.com' on input#mail
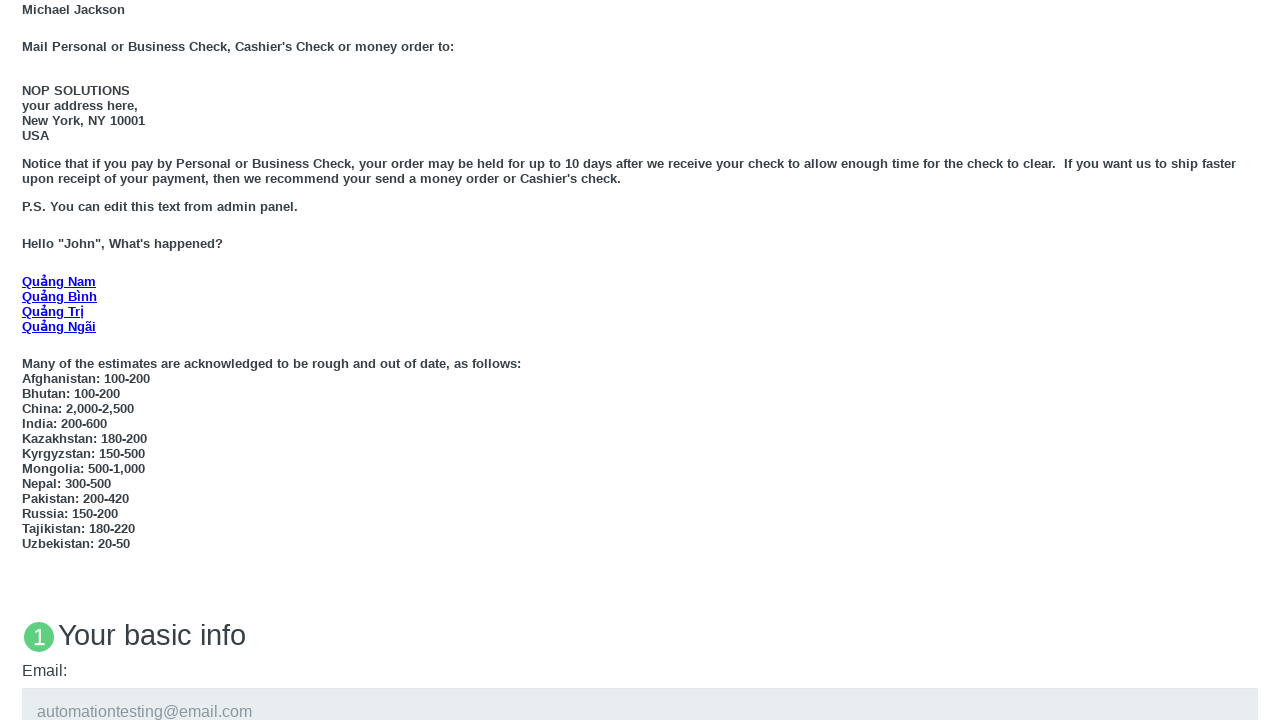

Located education textarea field
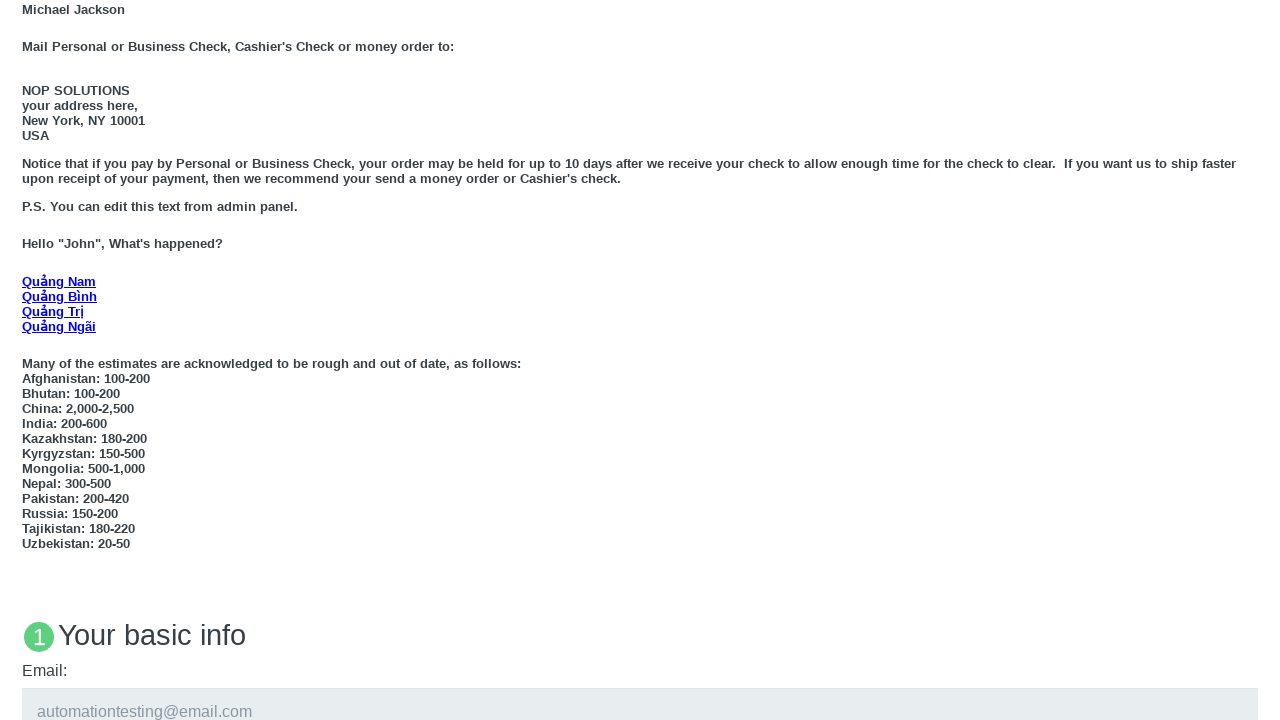

Education textarea is displayed
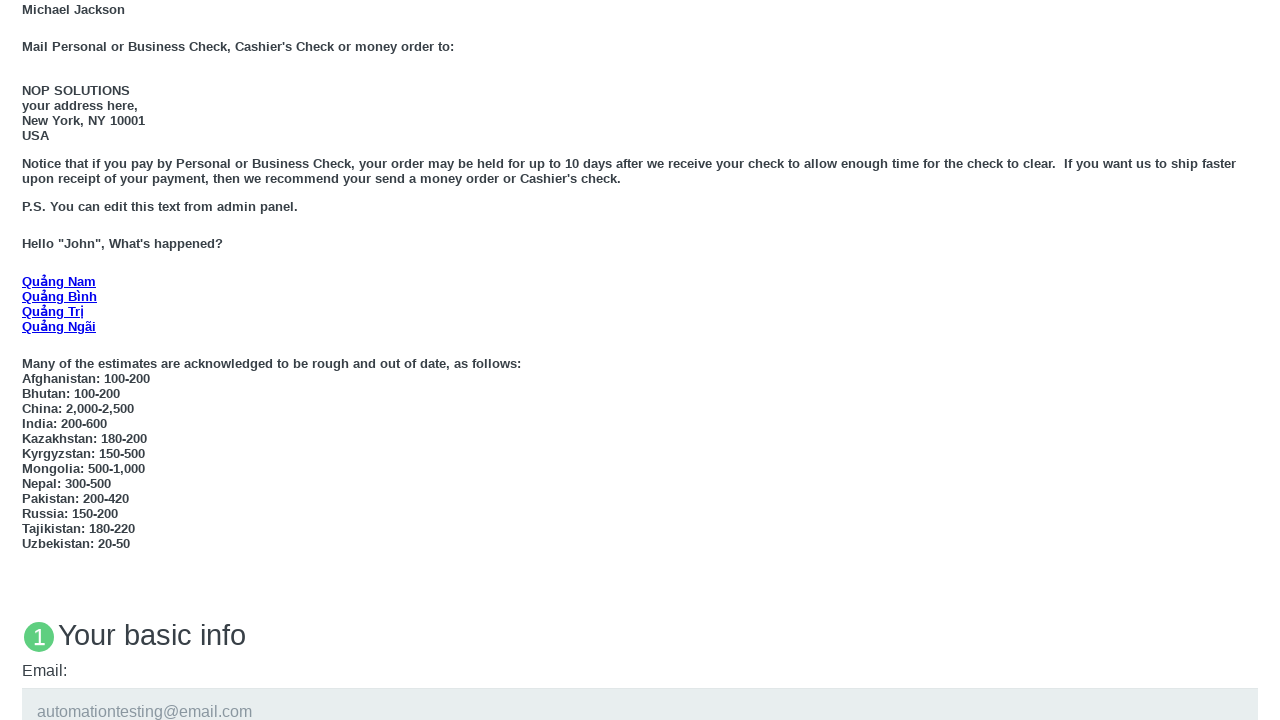

Filled education textarea with 'Automation Testing' on textarea#edu
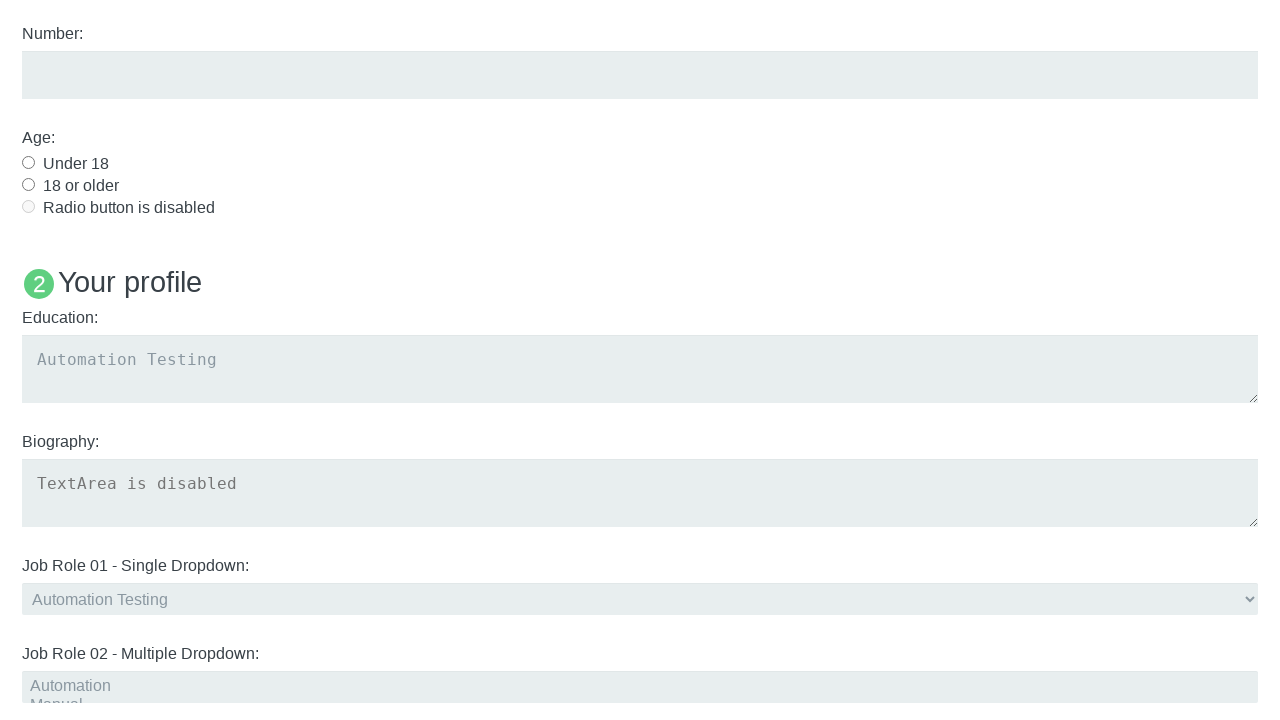

Clicked age radio button for 'Under 18' at (28, 162) on input#under_18
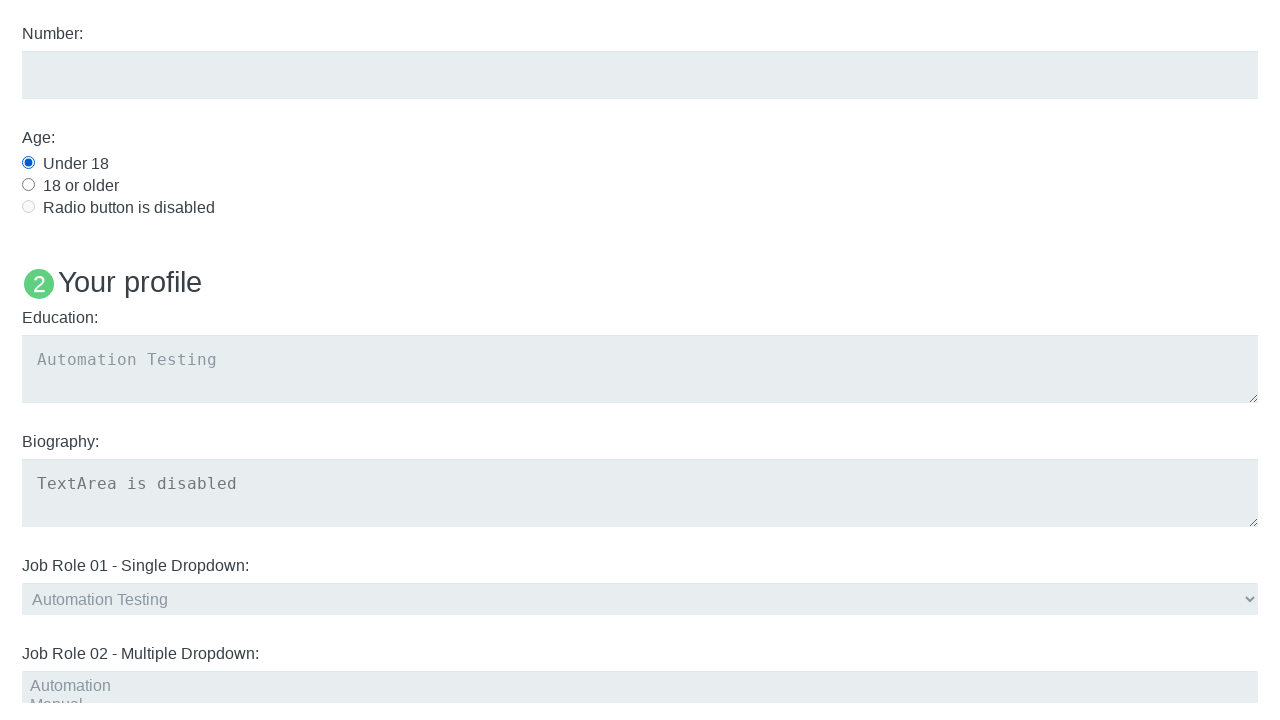

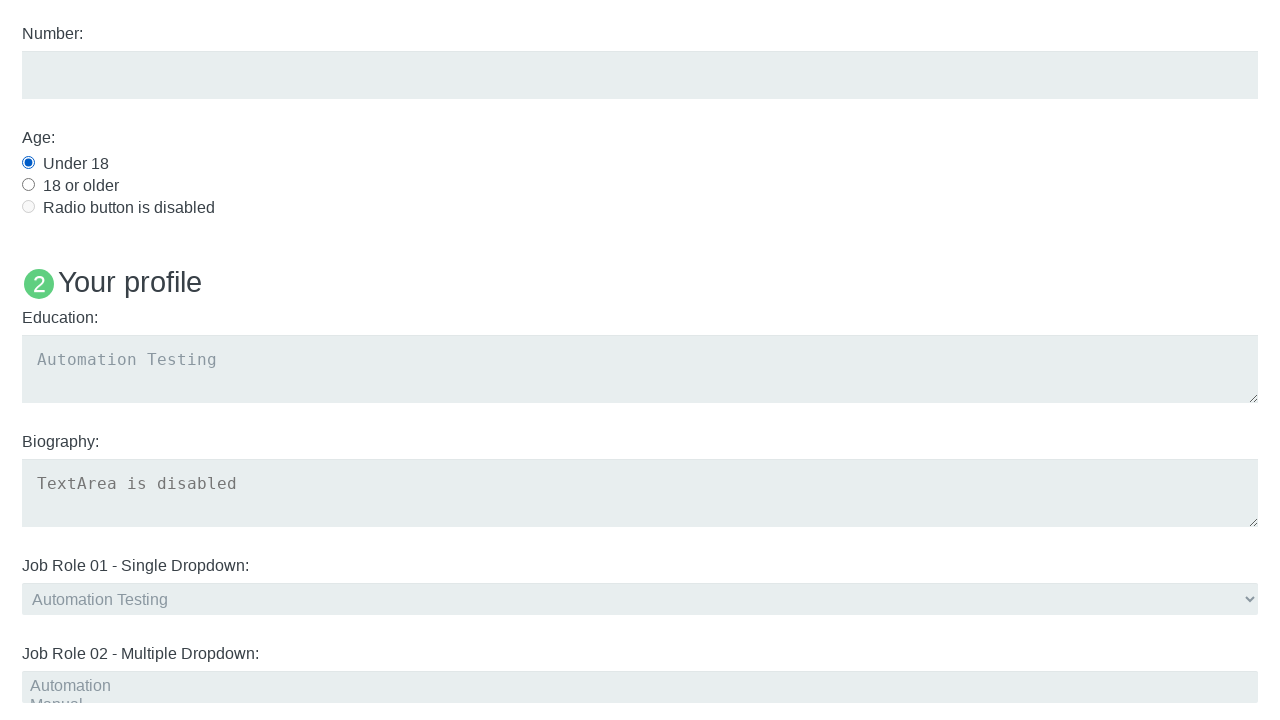